Tests browser back button navigation between filter views (All, Active, Completed)

Starting URL: https://demo.playwright.dev/todomvc

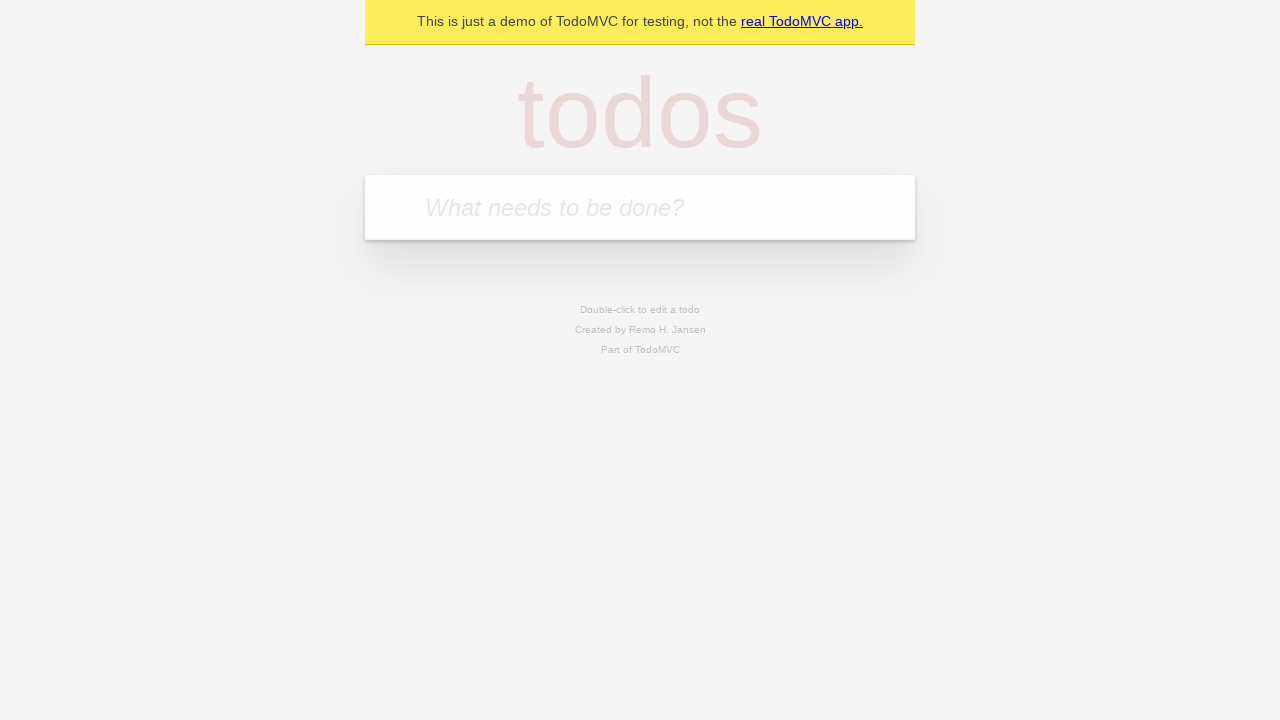

Filled todo input with 'buy some cheese' on internal:attr=[placeholder="What needs to be done?"i]
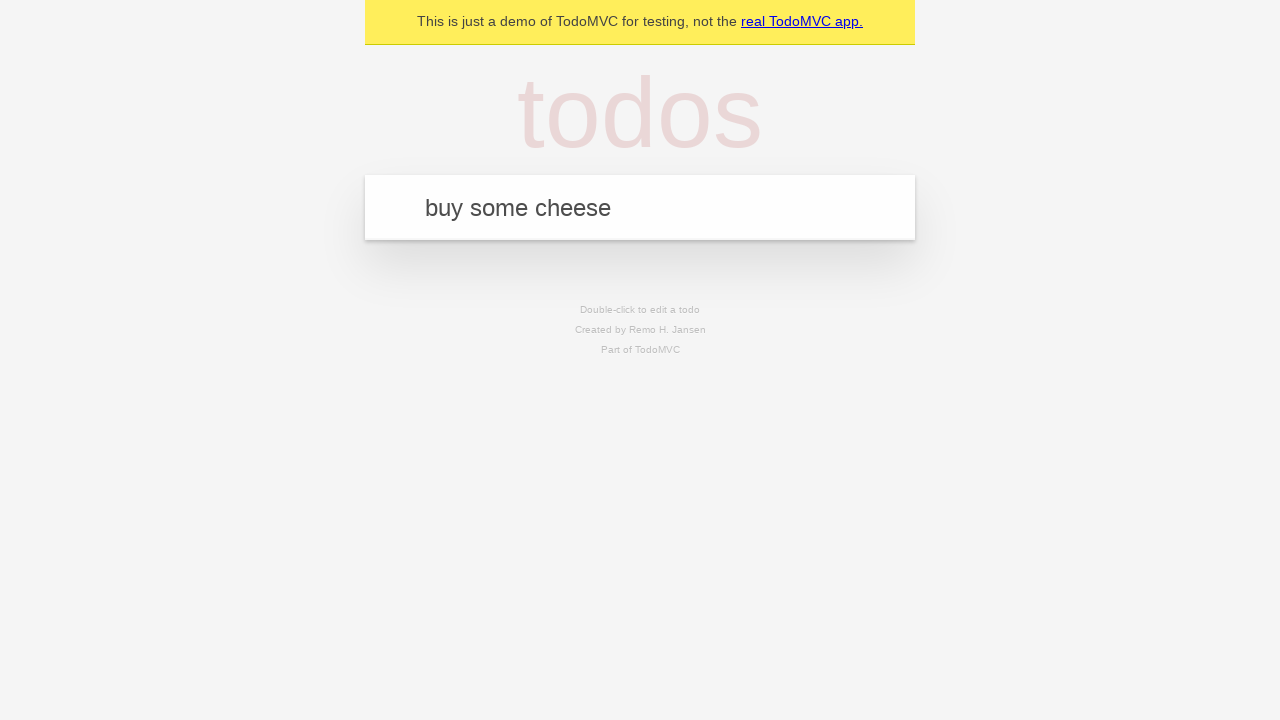

Pressed Enter to add first todo on internal:attr=[placeholder="What needs to be done?"i]
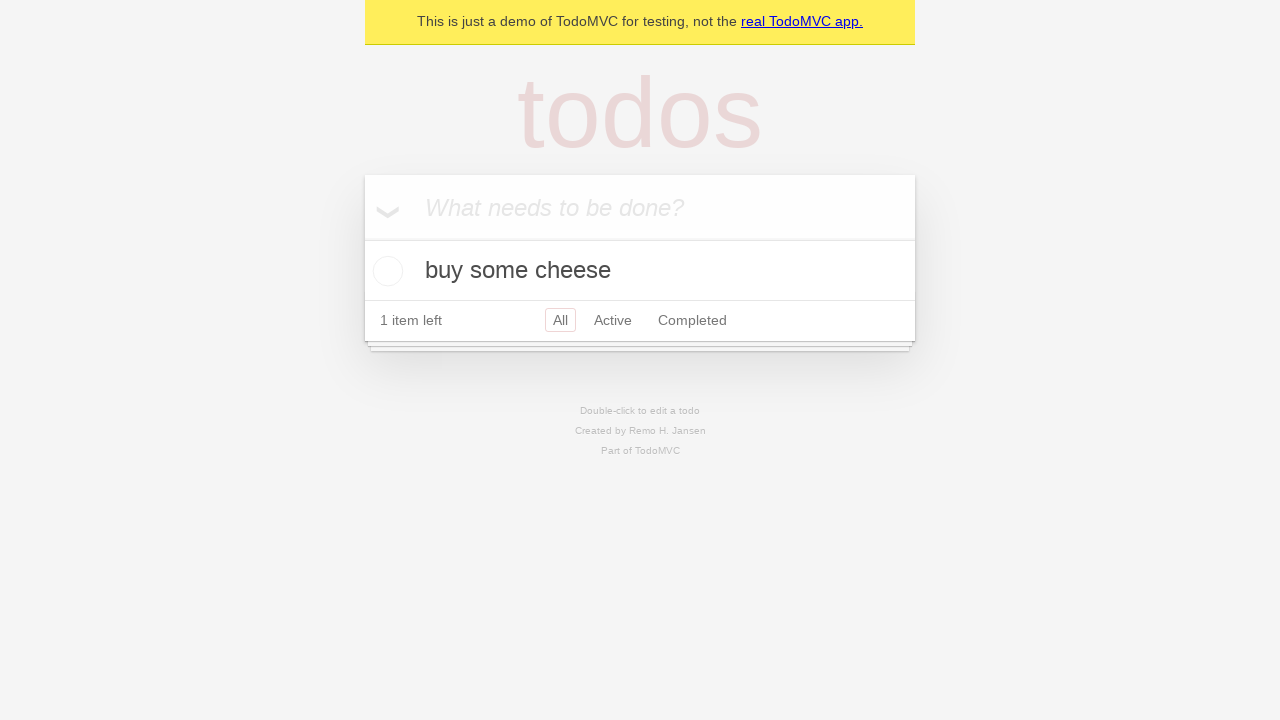

Filled todo input with 'feed the cat' on internal:attr=[placeholder="What needs to be done?"i]
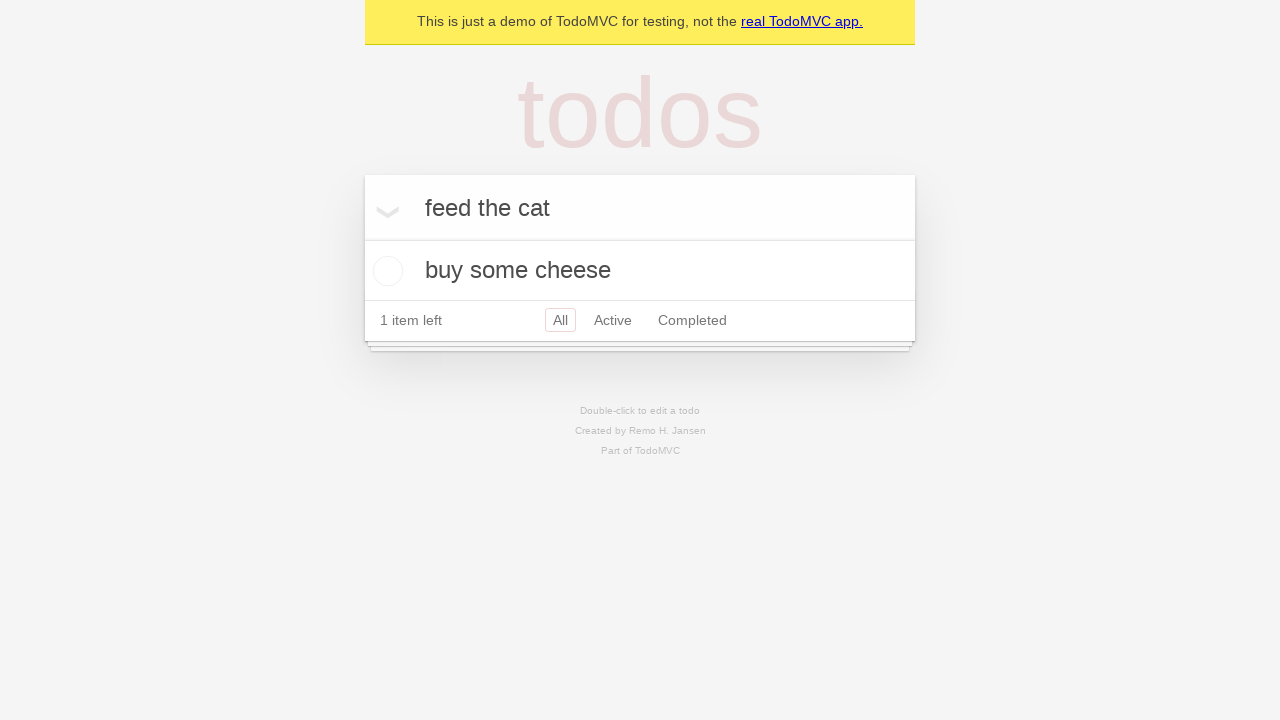

Pressed Enter to add second todo on internal:attr=[placeholder="What needs to be done?"i]
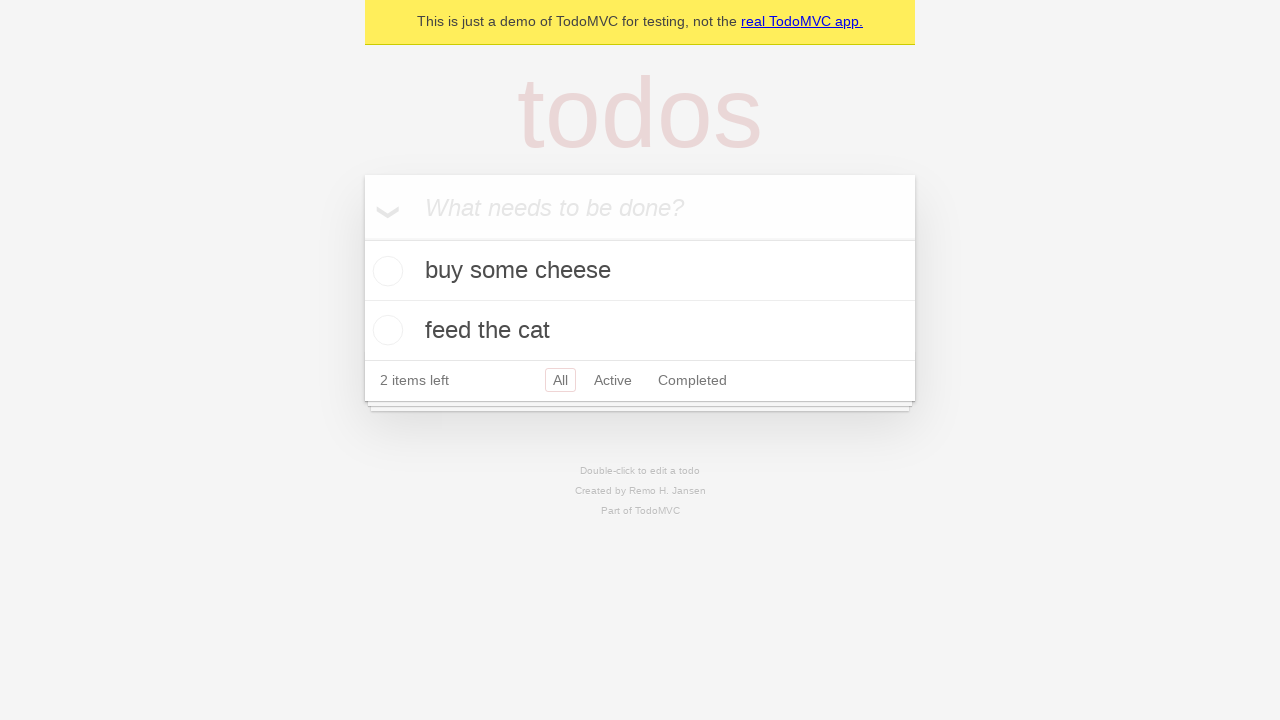

Filled todo input with 'book a doctors appointment' on internal:attr=[placeholder="What needs to be done?"i]
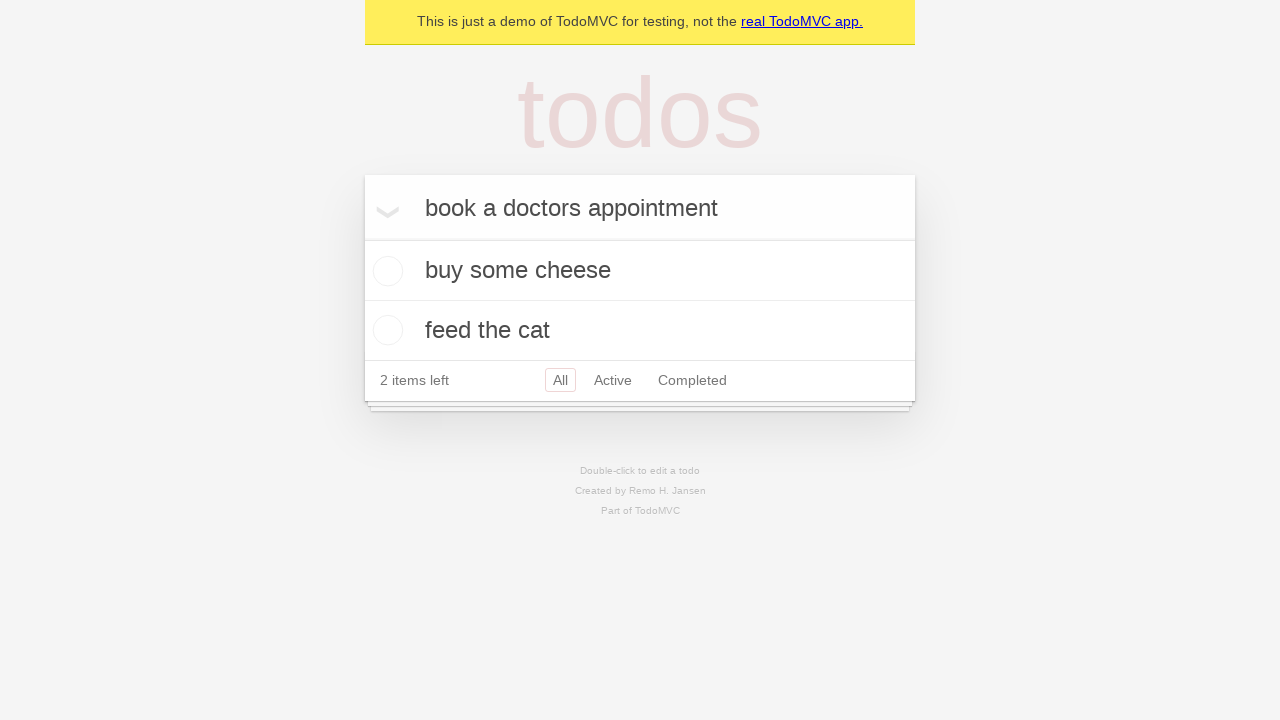

Pressed Enter to add third todo on internal:attr=[placeholder="What needs to be done?"i]
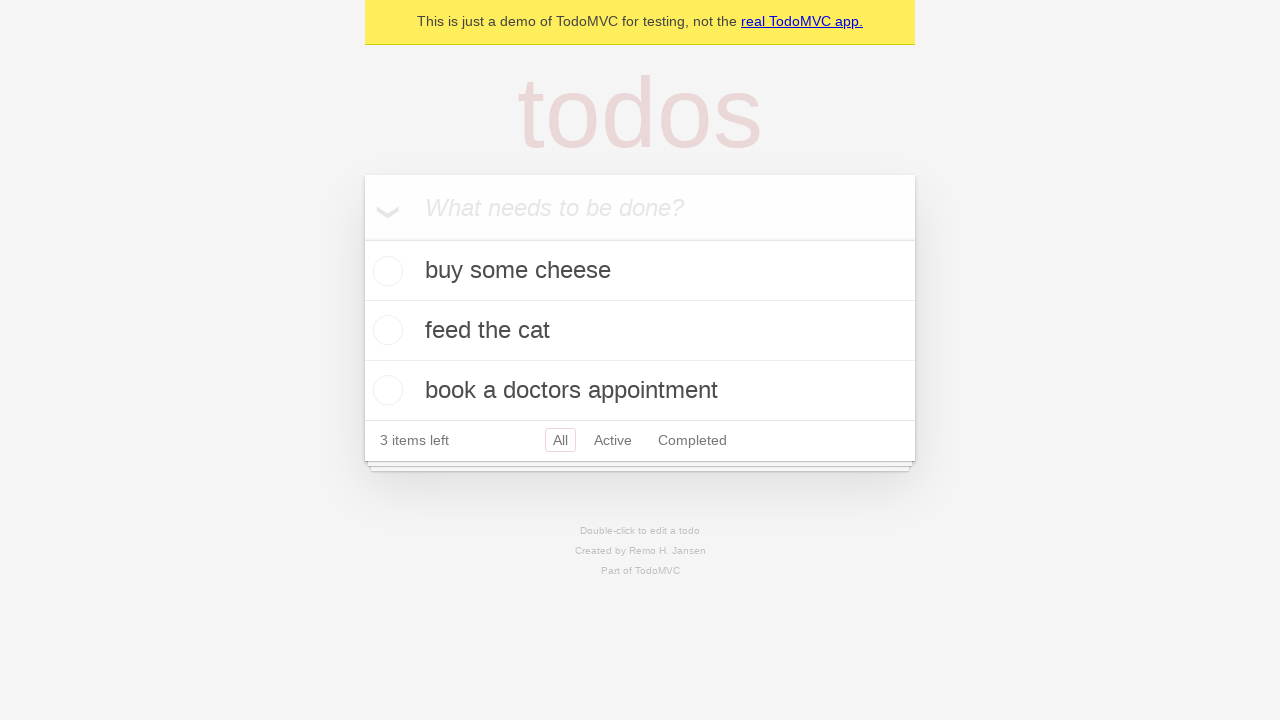

Checked second todo item (feed the cat) at (385, 330) on internal:testid=[data-testid="todo-item"s] >> nth=1 >> internal:role=checkbox
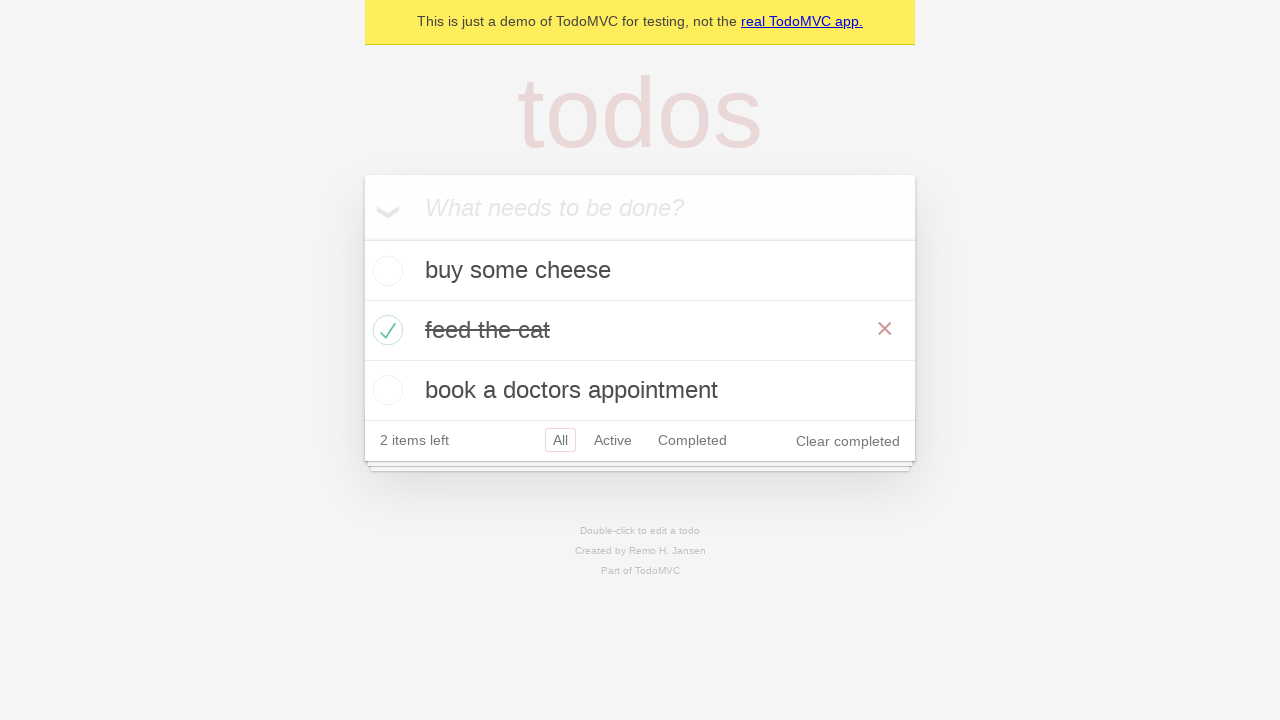

Clicked All filter button at (560, 440) on internal:role=link[name="All"i]
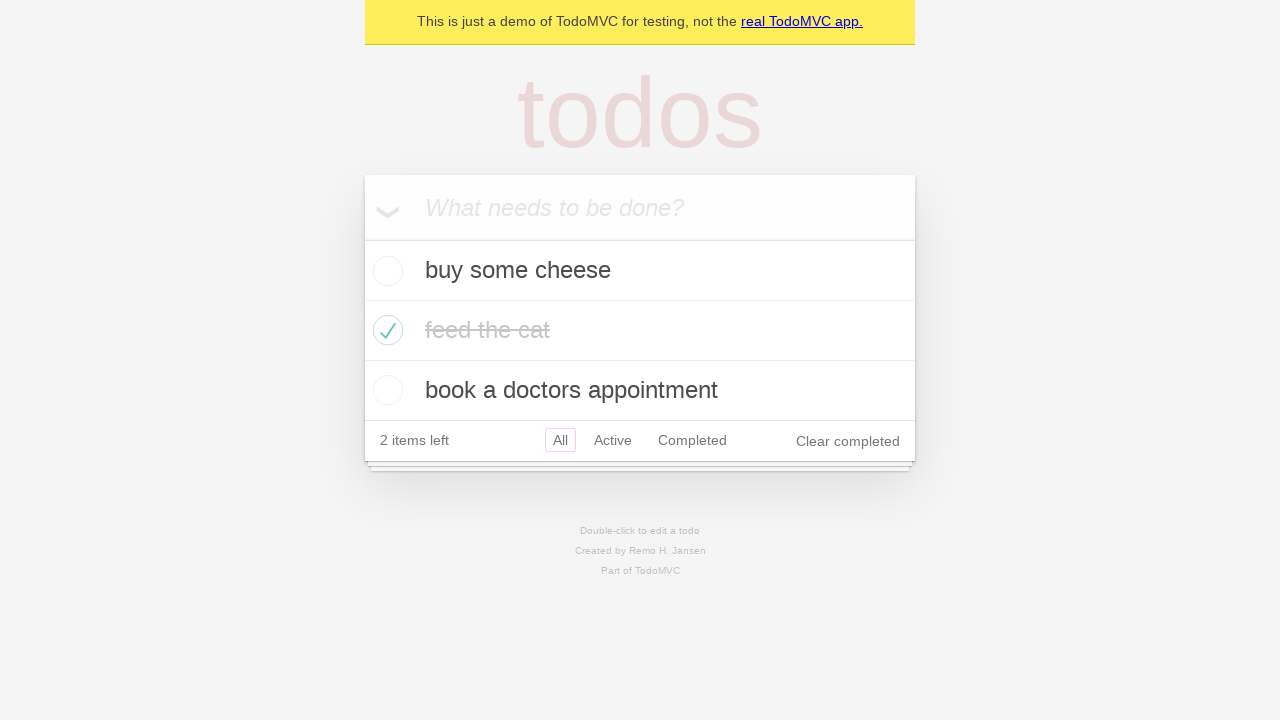

Clicked Active filter button at (613, 440) on internal:role=link[name="Active"i]
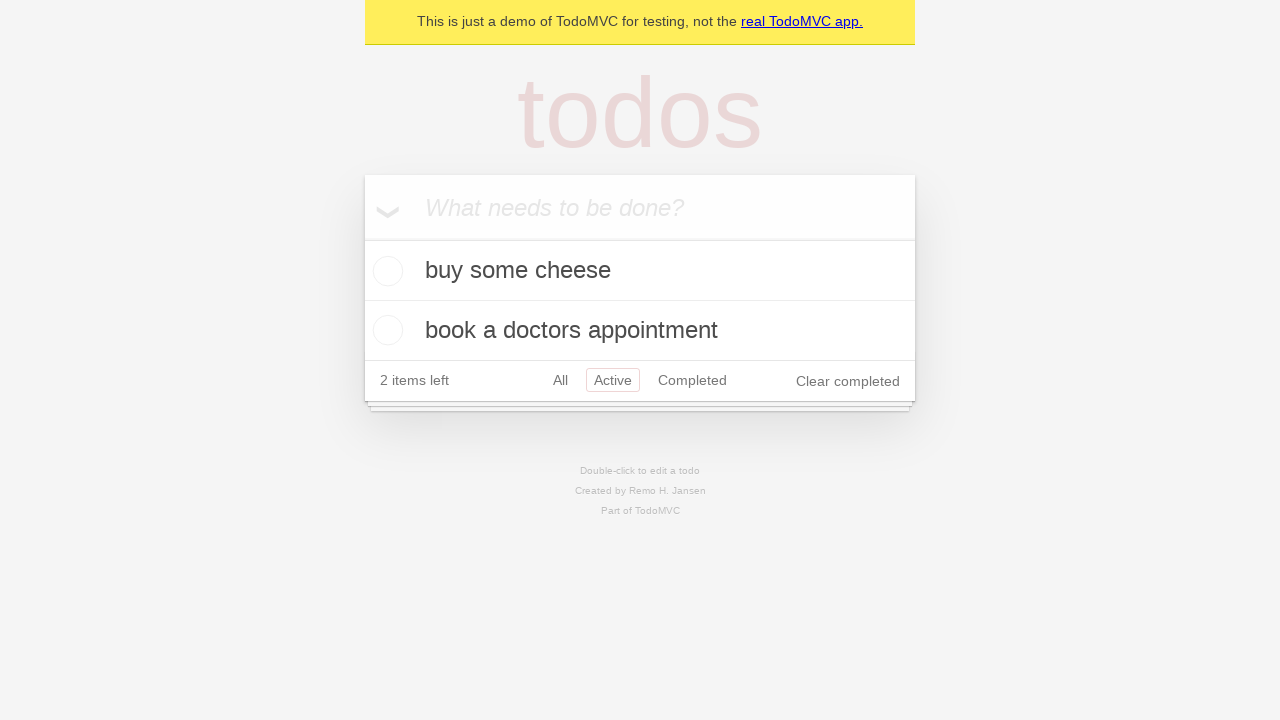

Clicked Completed filter button at (692, 380) on internal:role=link[name="Completed"i]
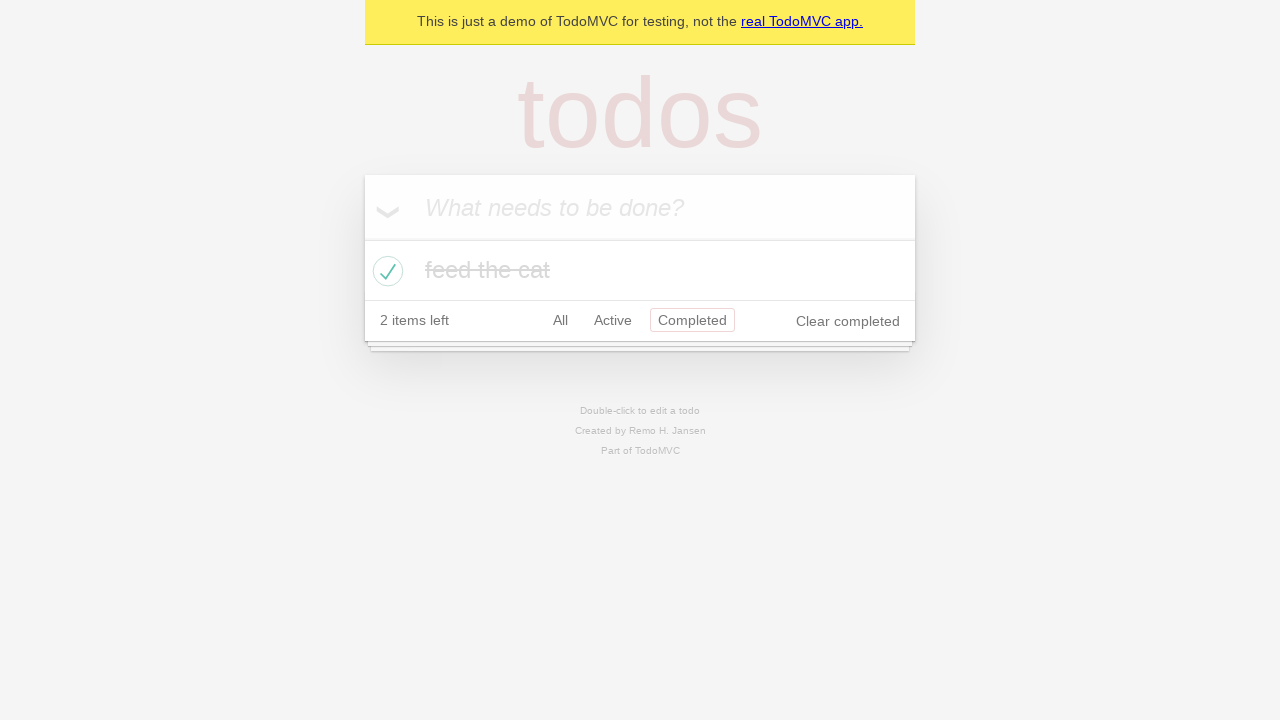

Navigated back from Completed filter to Active filter
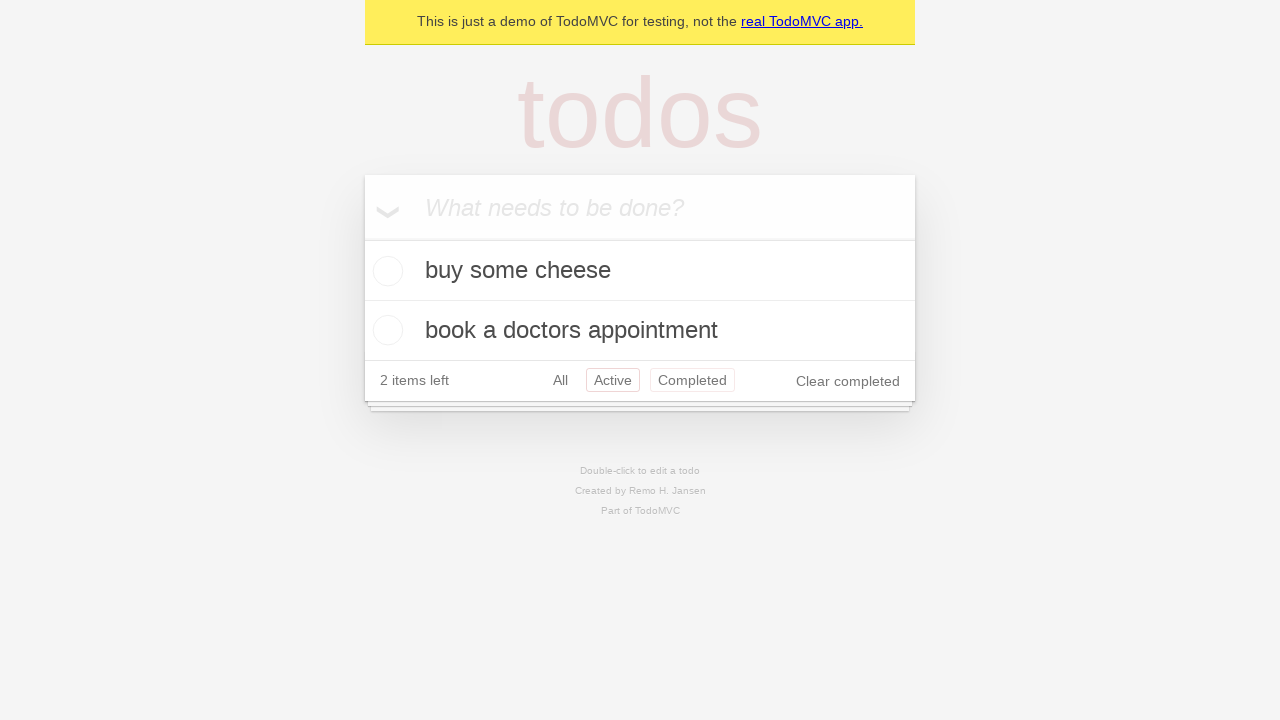

Navigated back from Active filter to All filter
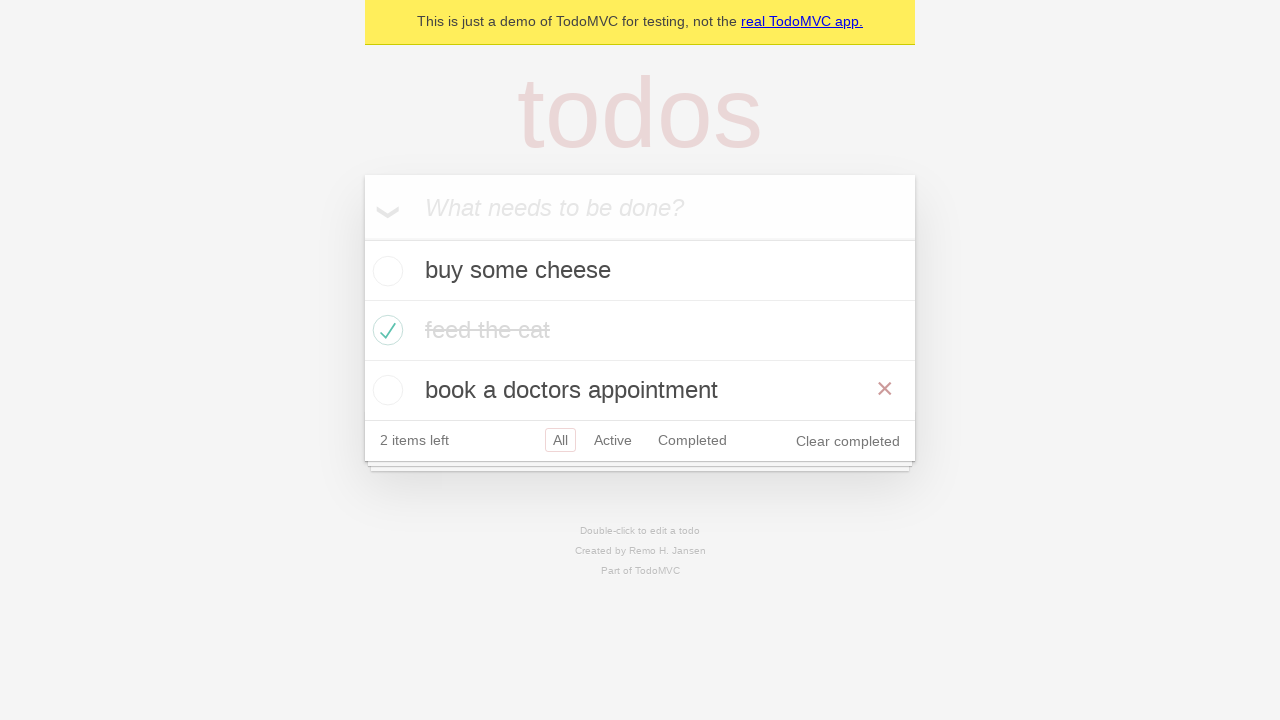

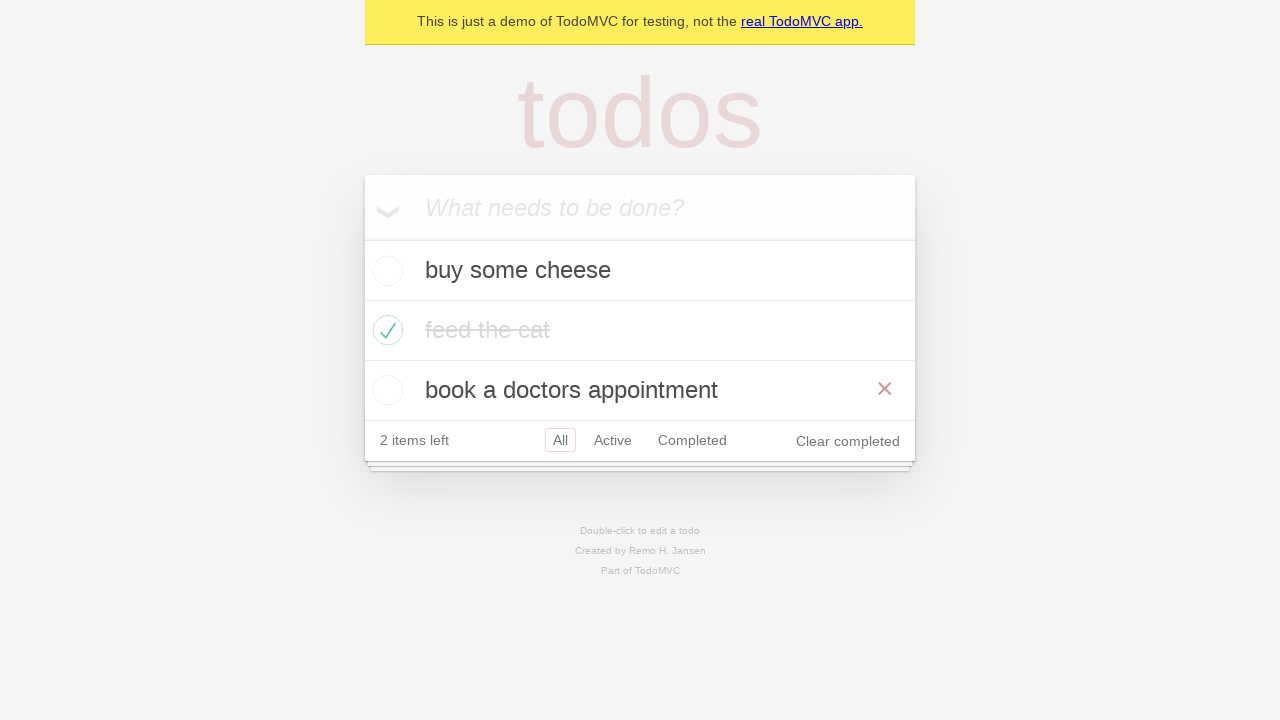